Tests sorting the Due column in ascending order by clicking the column header and verifying the numerical values are sorted correctly

Starting URL: http://the-internet.herokuapp.com/tables

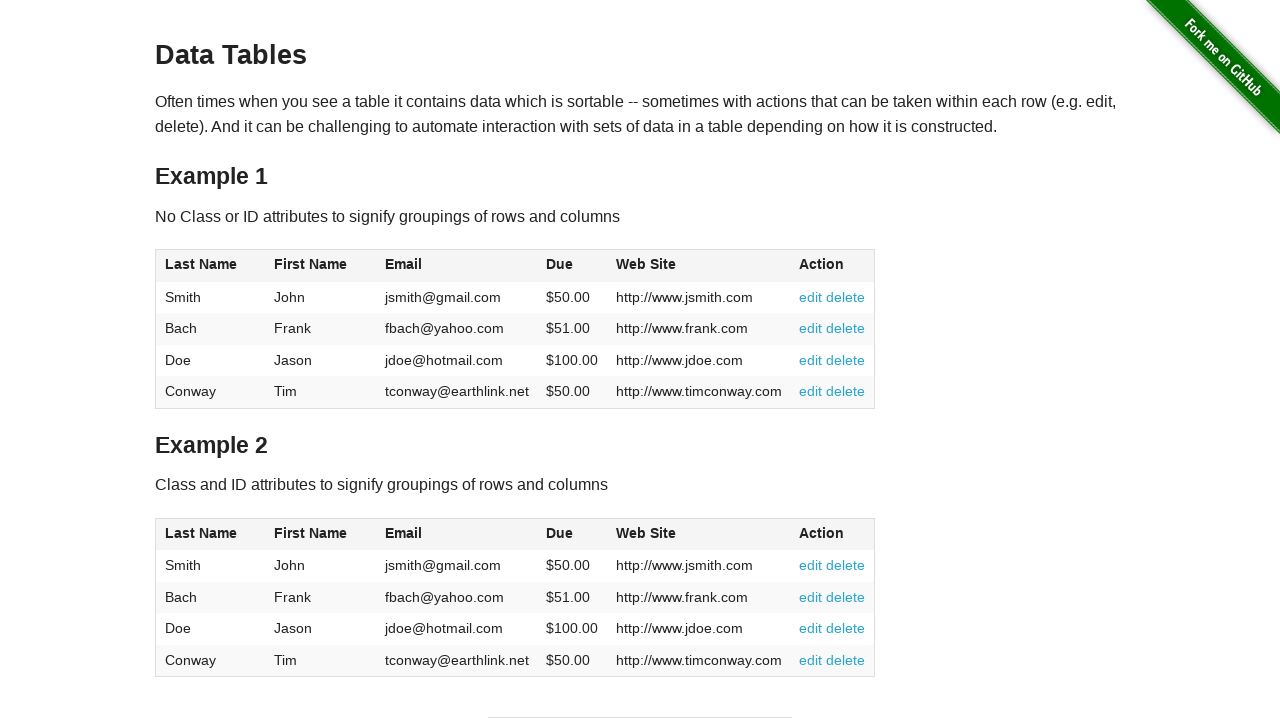

Clicked Due column header to sort in ascending order at (572, 266) on #table1 thead tr th:nth-child(4)
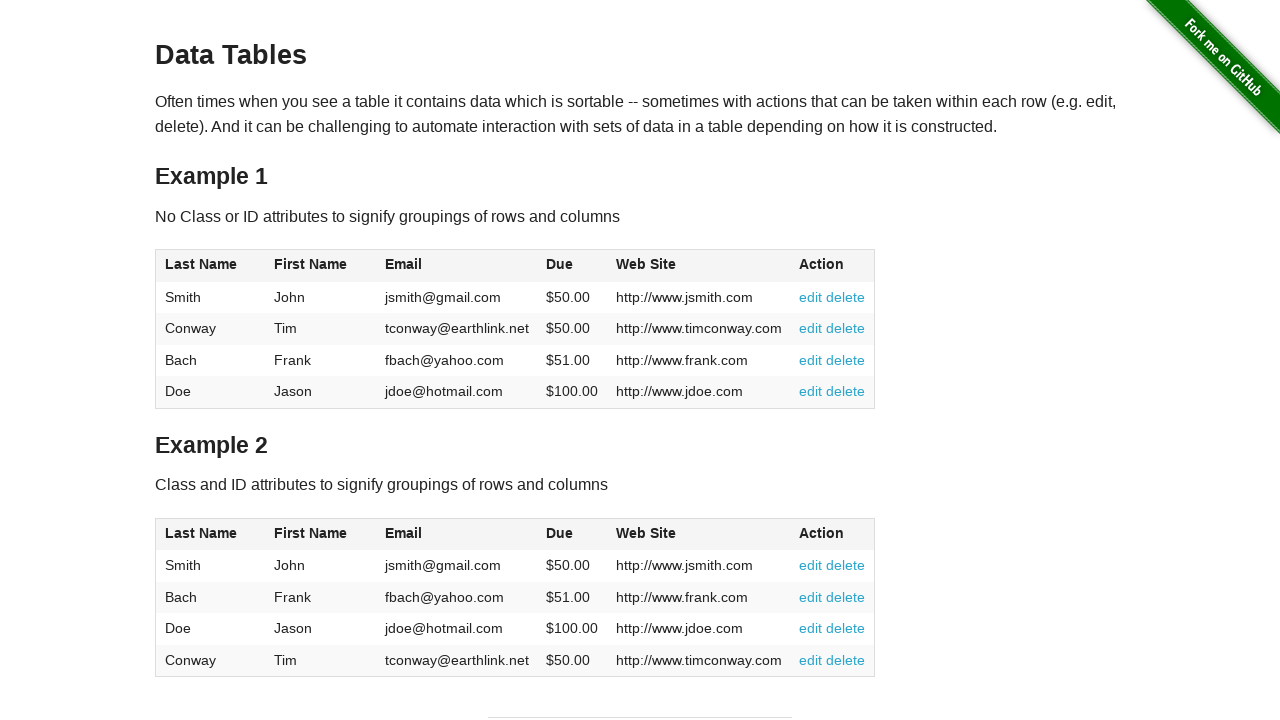

Due column cells loaded and ready
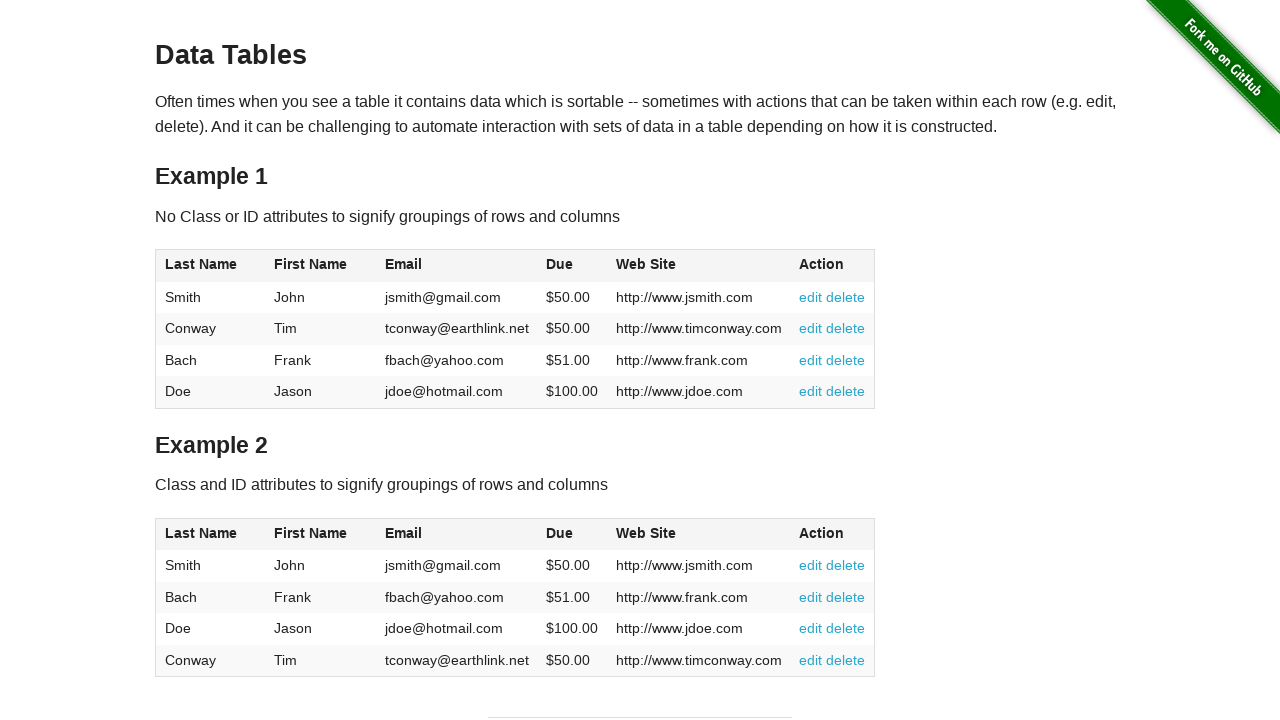

Retrieved all Due column values from table
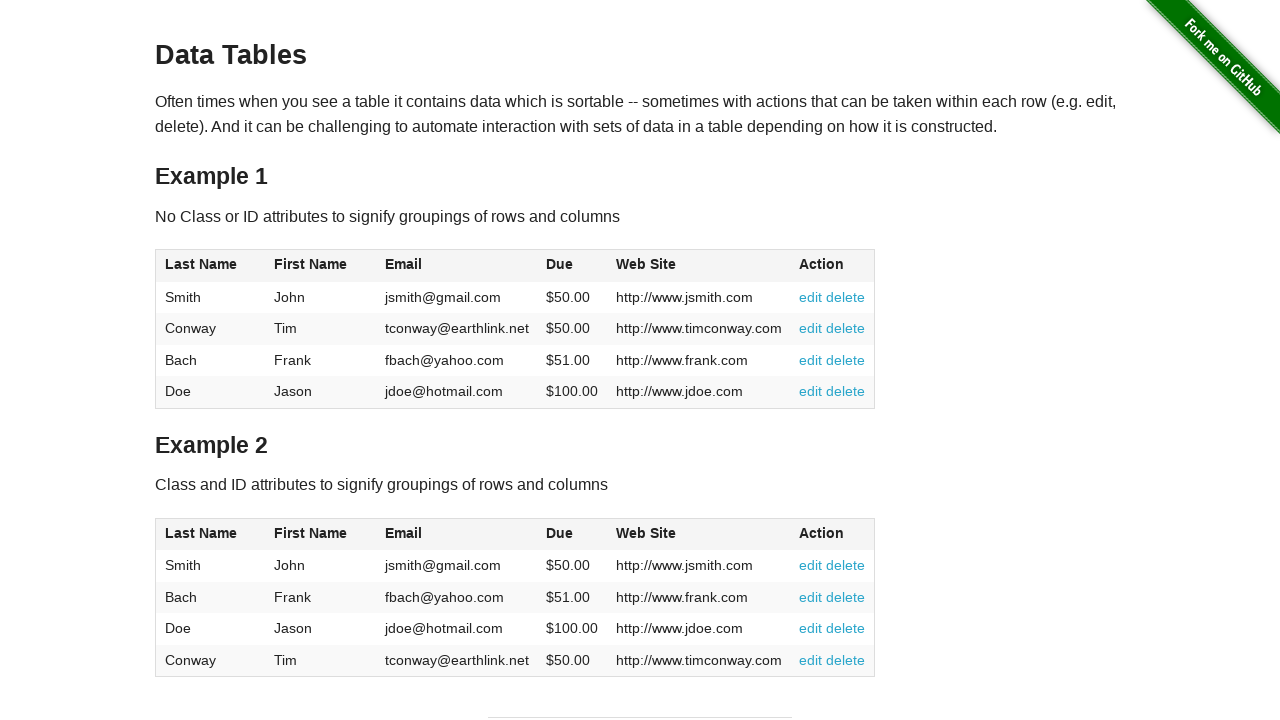

Parsed Due values as floats: [50.0, 50.0, 51.0, 100.0]
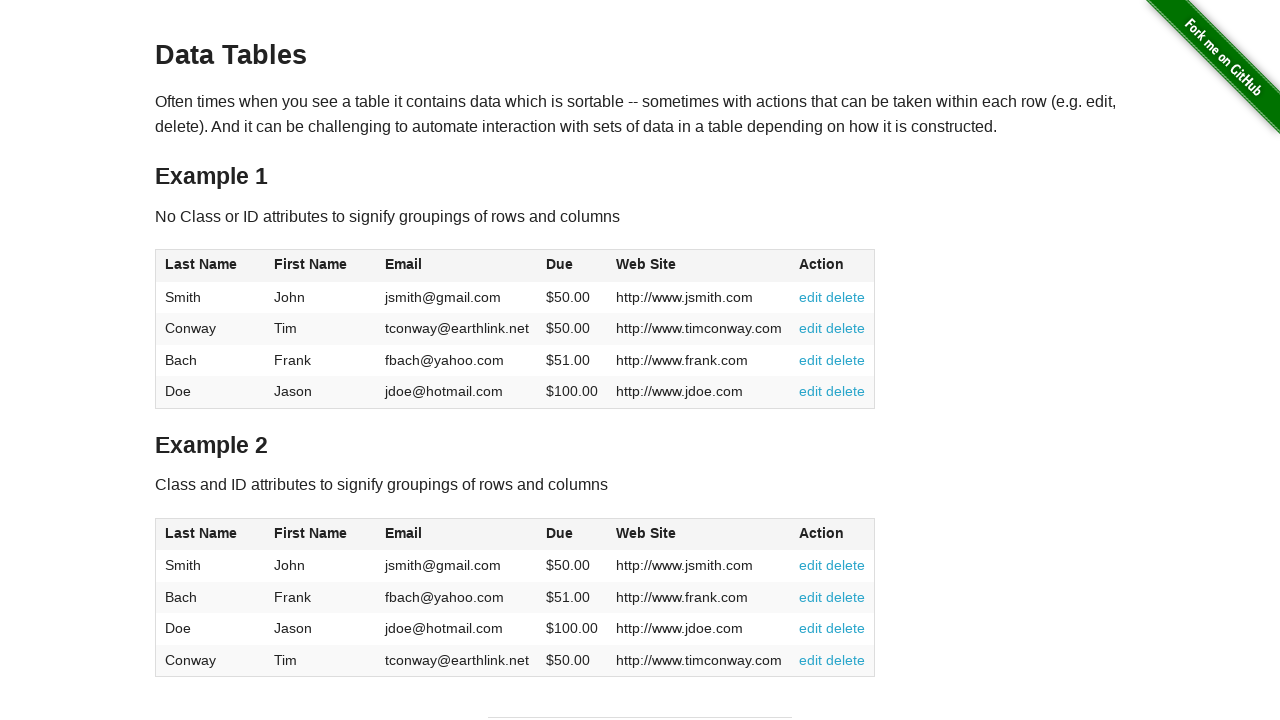

Verified Due column is sorted in ascending order
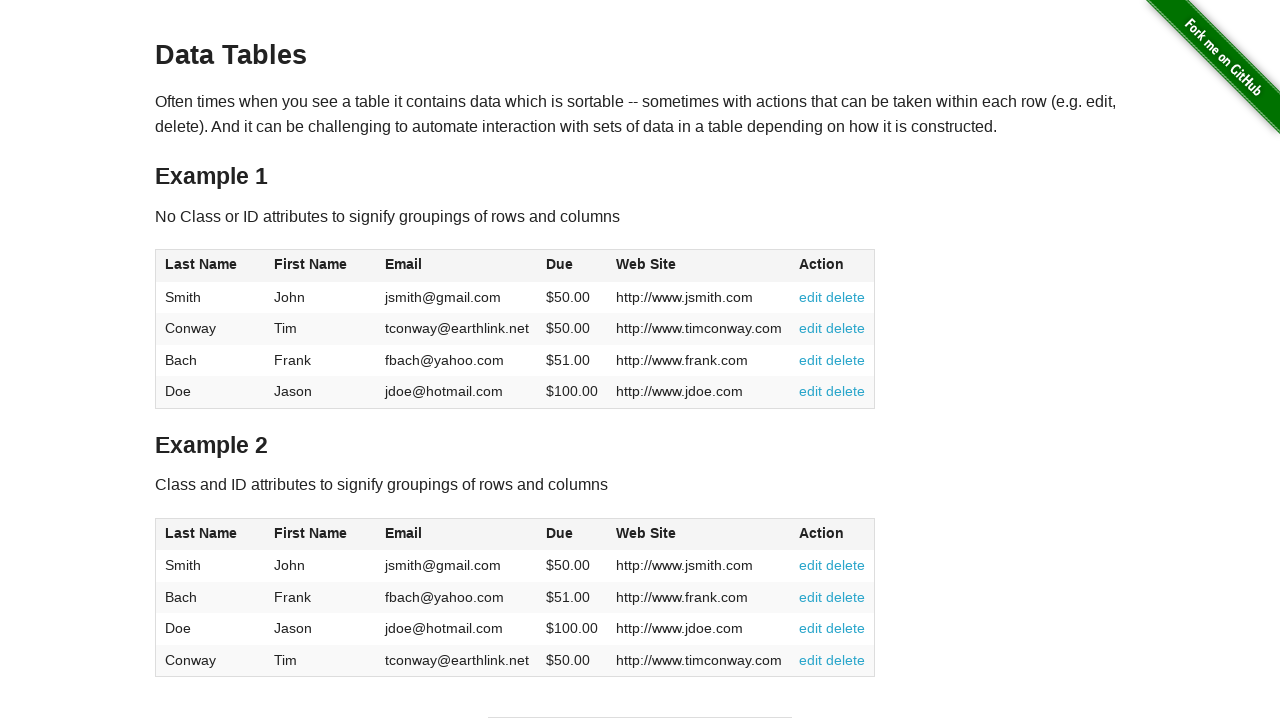

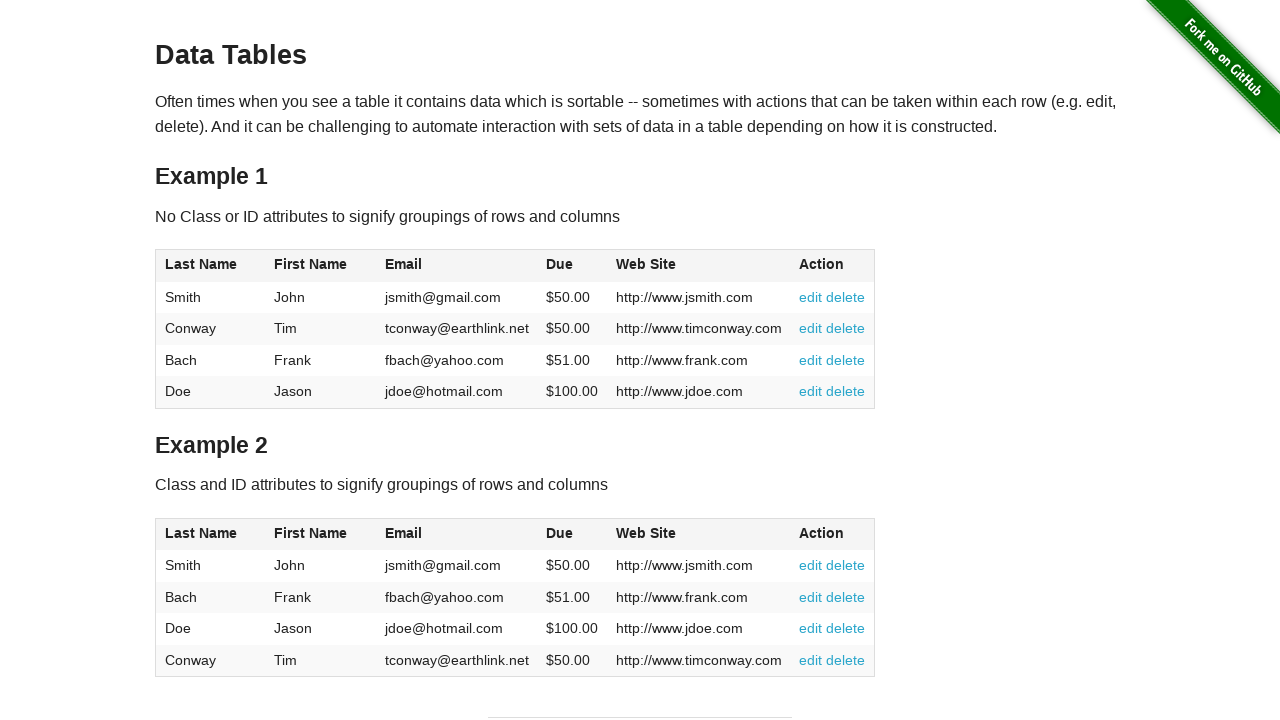